Searches for a product on BigBasket by clicking search box, entering query, and viewing search results

Starting URL: https://www.bigbasket.com/

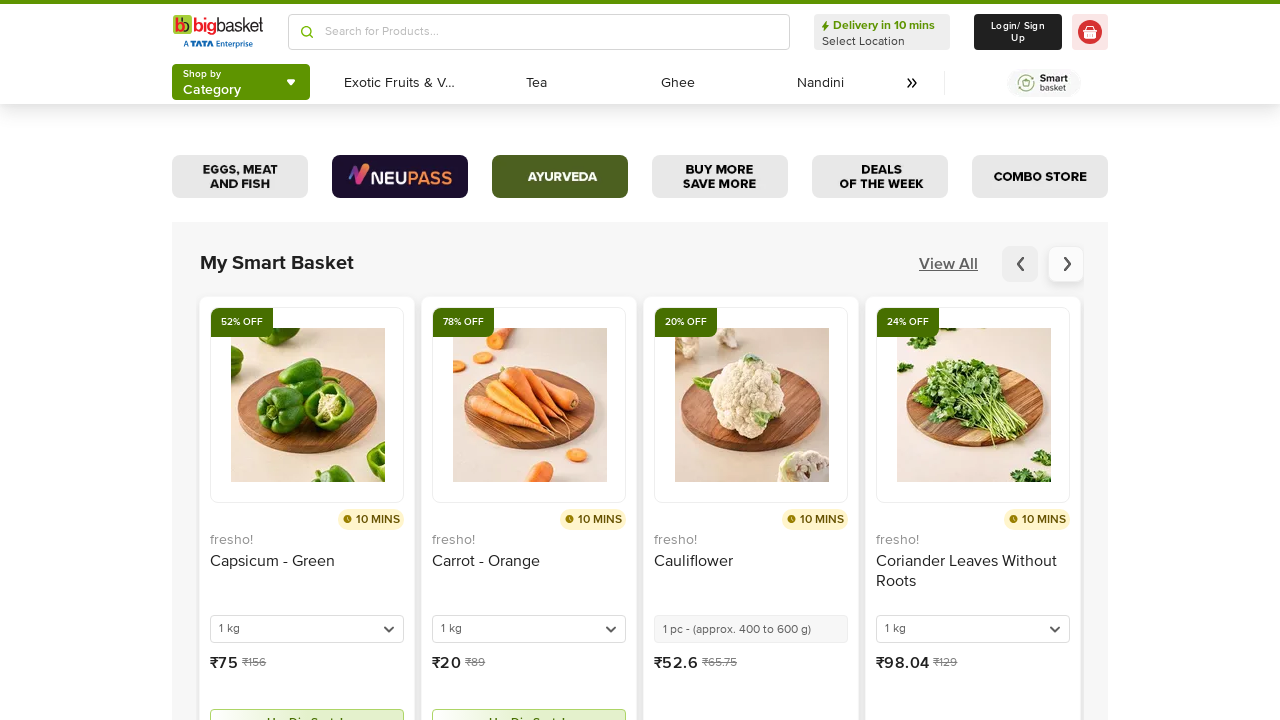

Clicked on search input box at (557, 32) on (//input[@type='text'])[2]
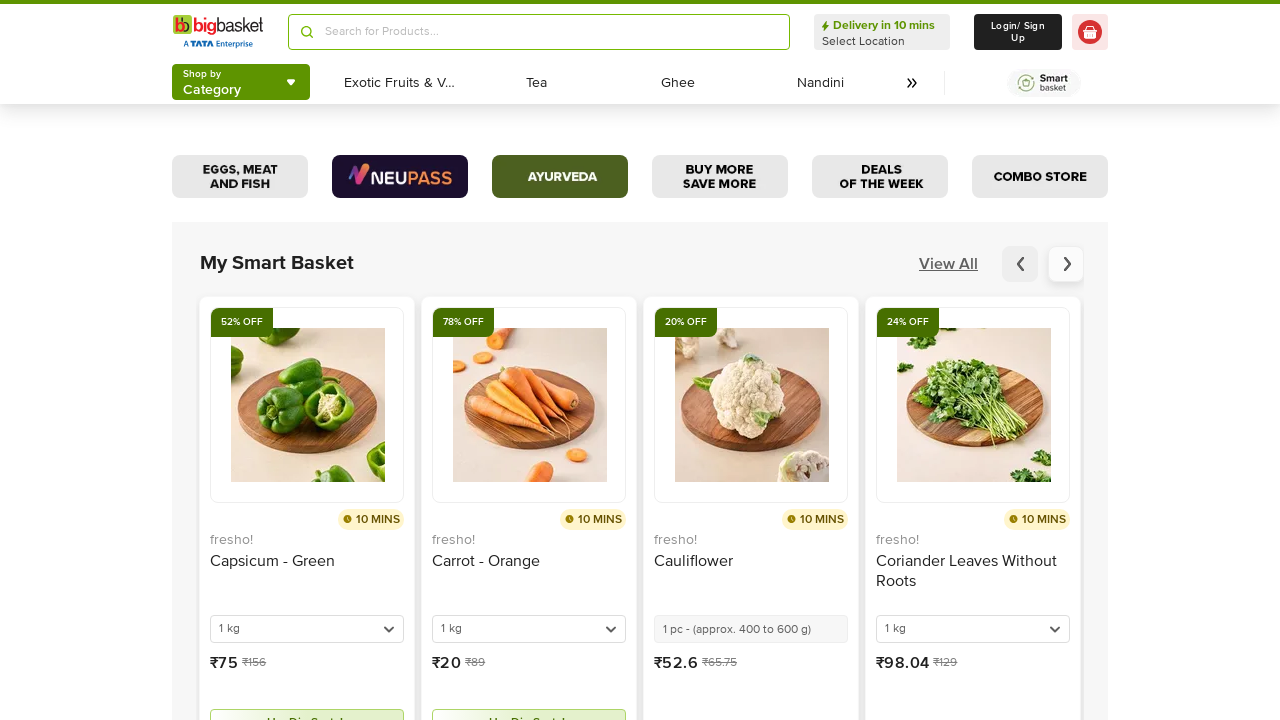

Entered search query 'Monster Truck' on (//input[@type='text'])[2]
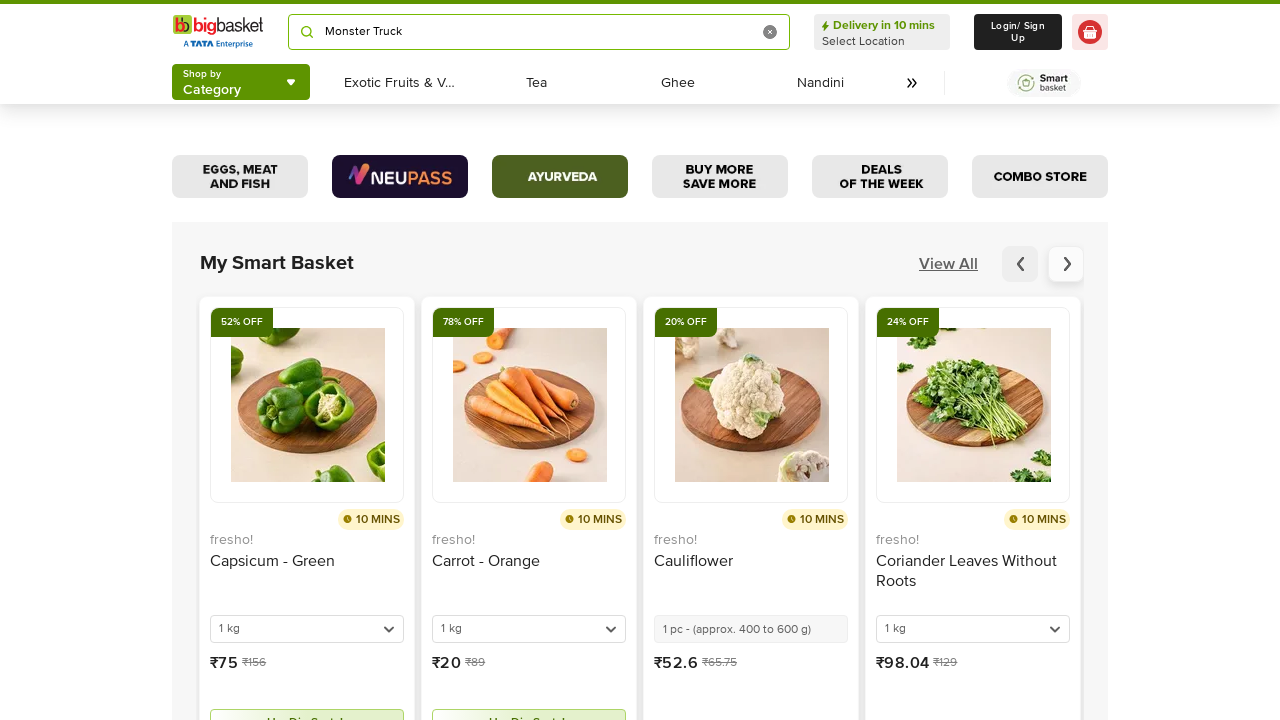

Clicked 'View all search results' link at (539, 478) on xpath=//a[text()='View all search results']
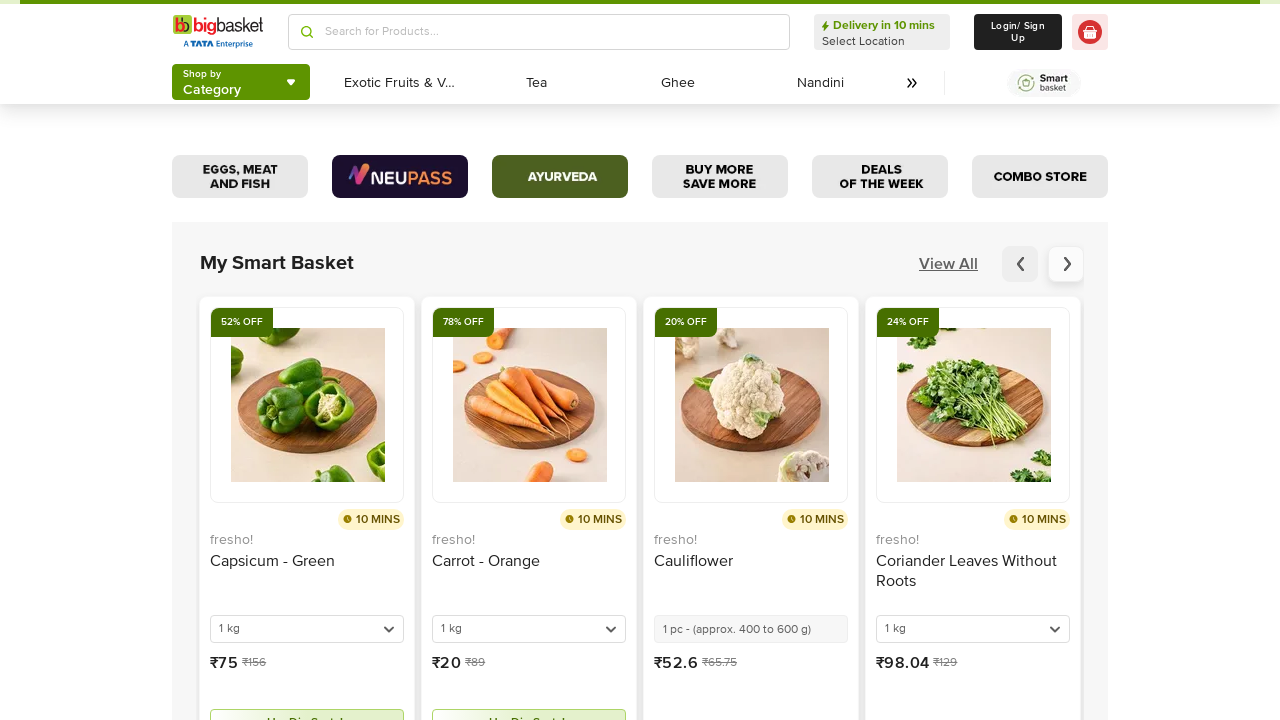

Waited for search results to load
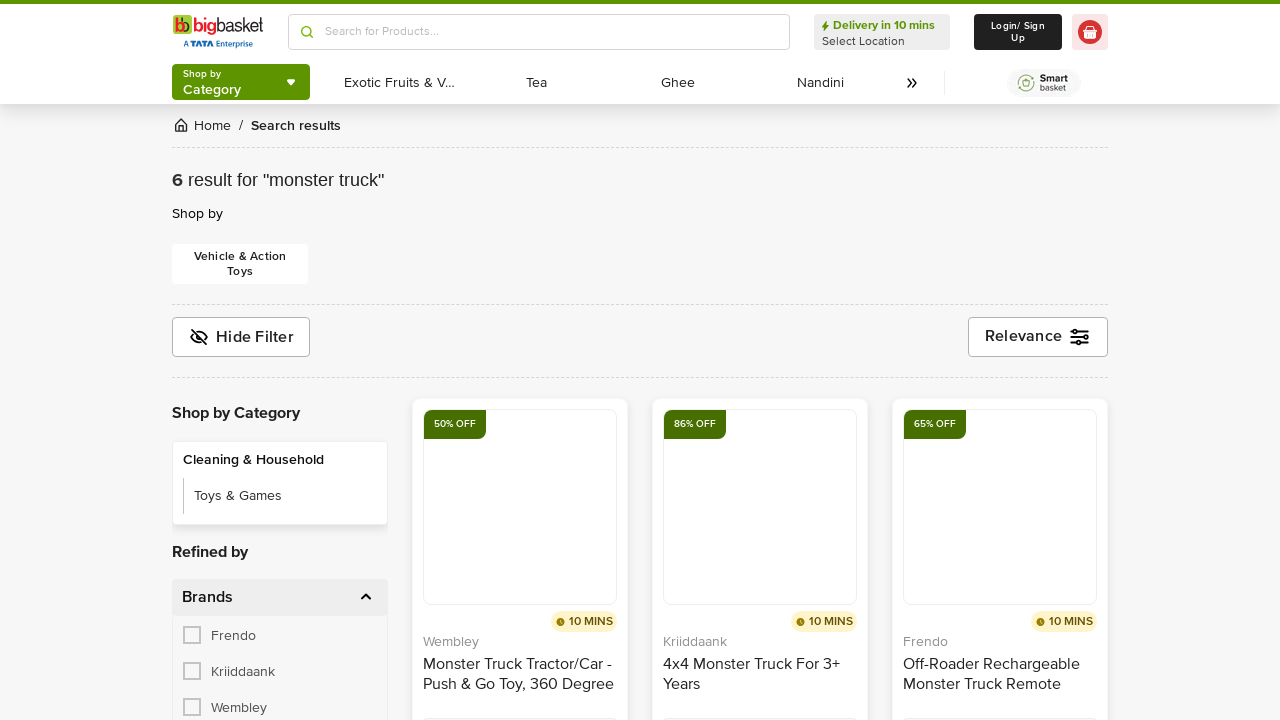

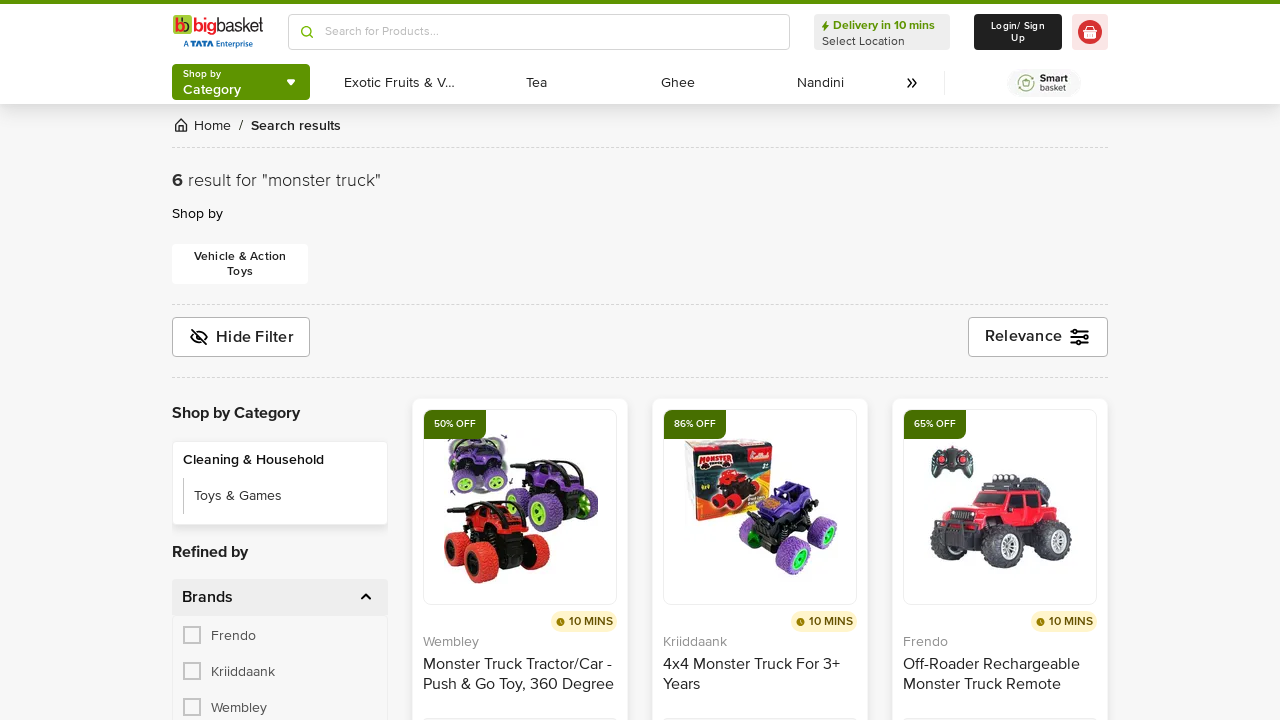